Tests checkbox checking functionality by checking both checkboxes on the page

Starting URL: https://the-internet.herokuapp.com/checkboxes

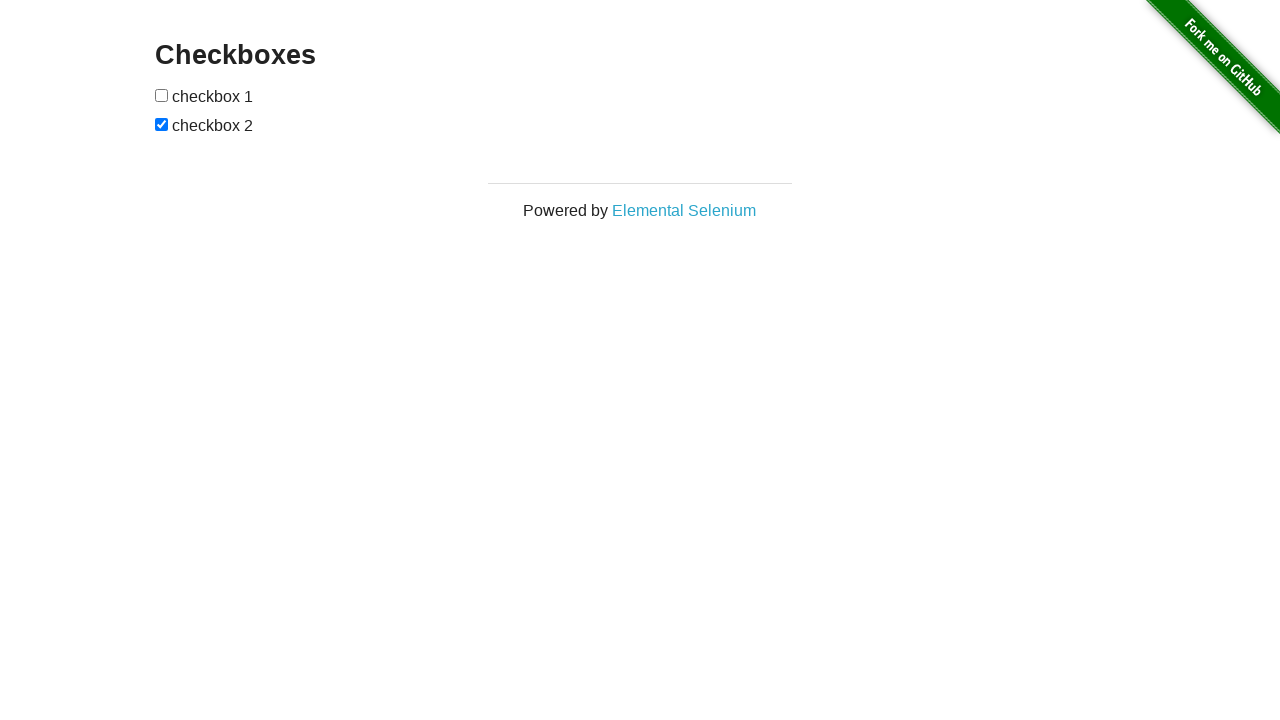

Waited for page to load (networkidle)
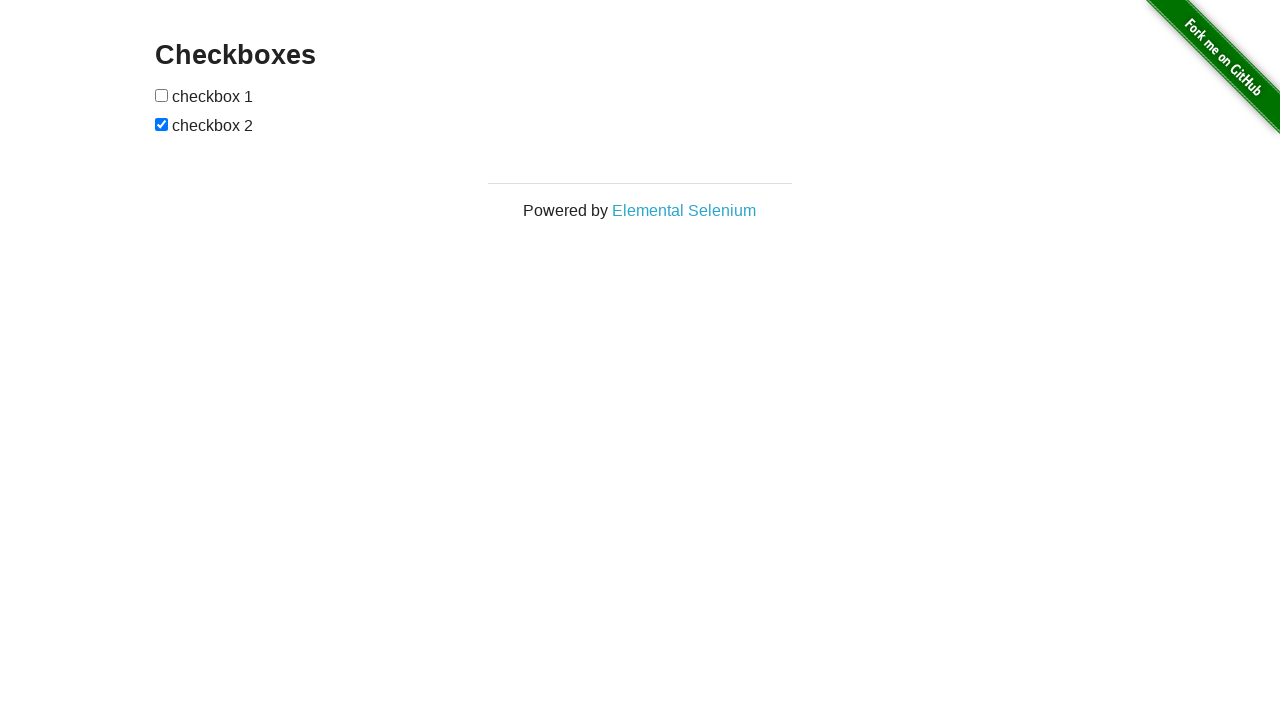

Checked the first checkbox at (162, 95) on xpath=//input[1]
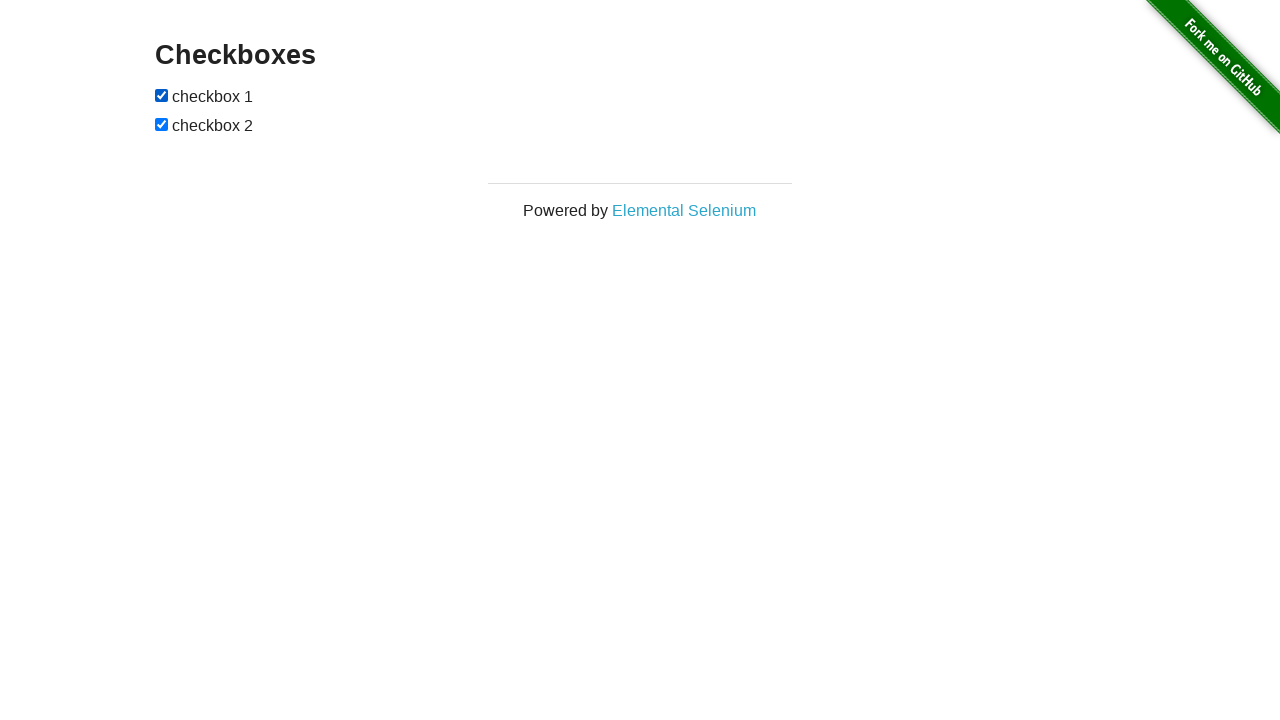

Checked the second checkbox on xpath=//input[2]
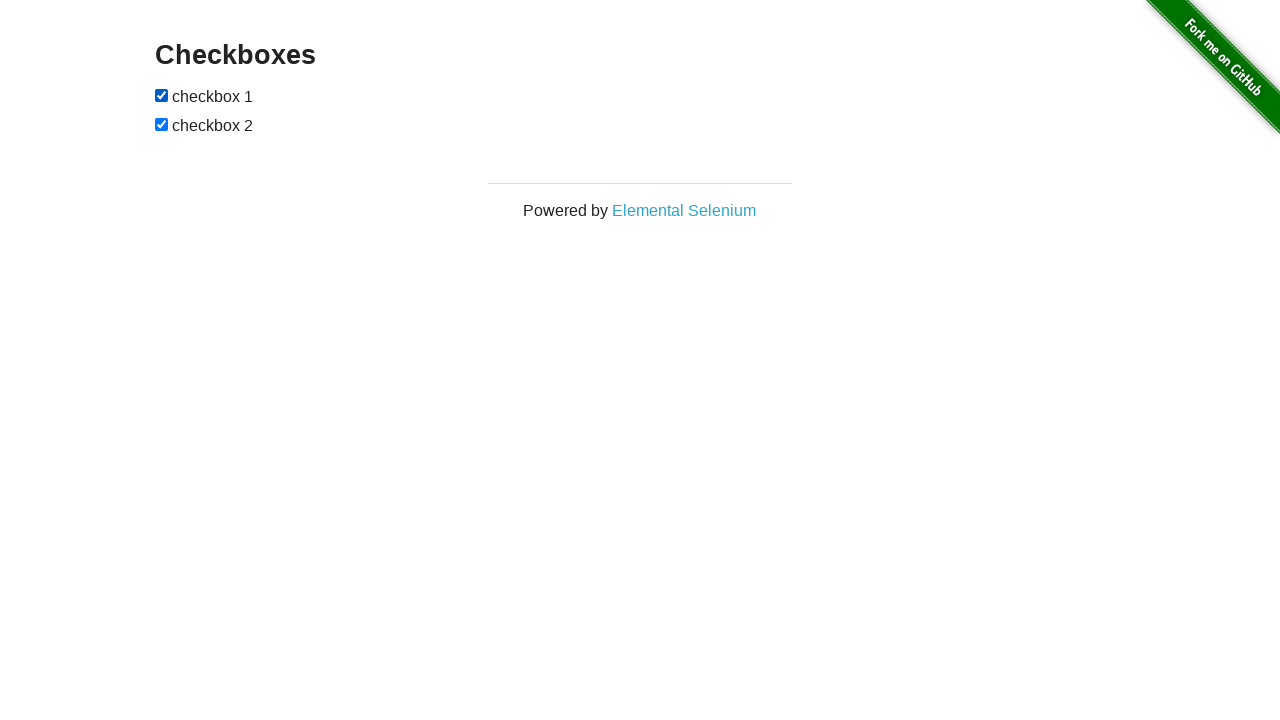

Verified first checkbox is checked
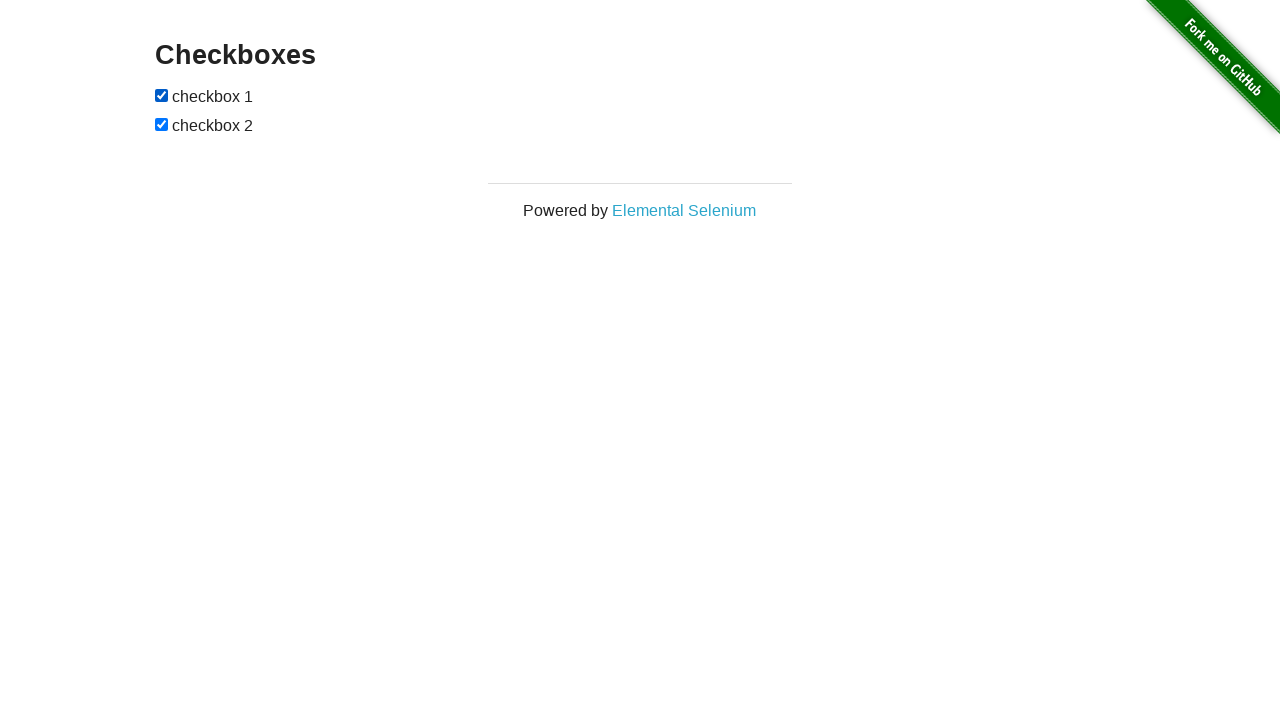

Verified second checkbox is checked
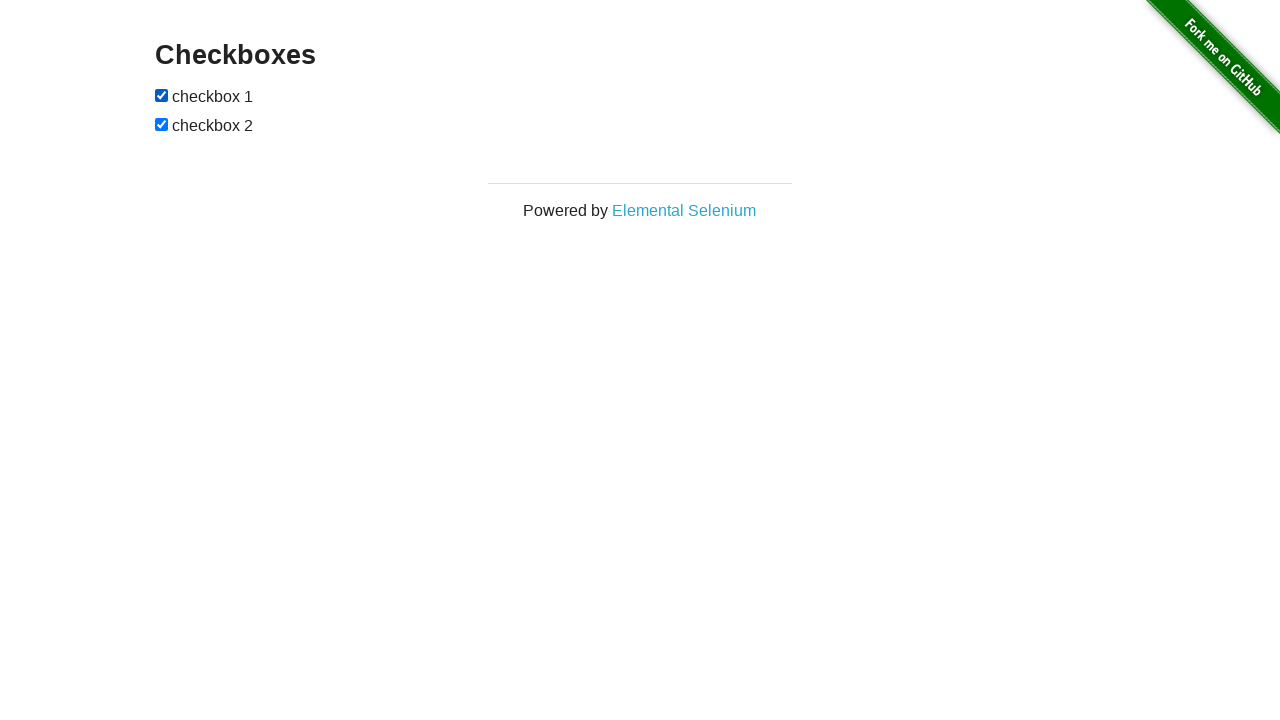

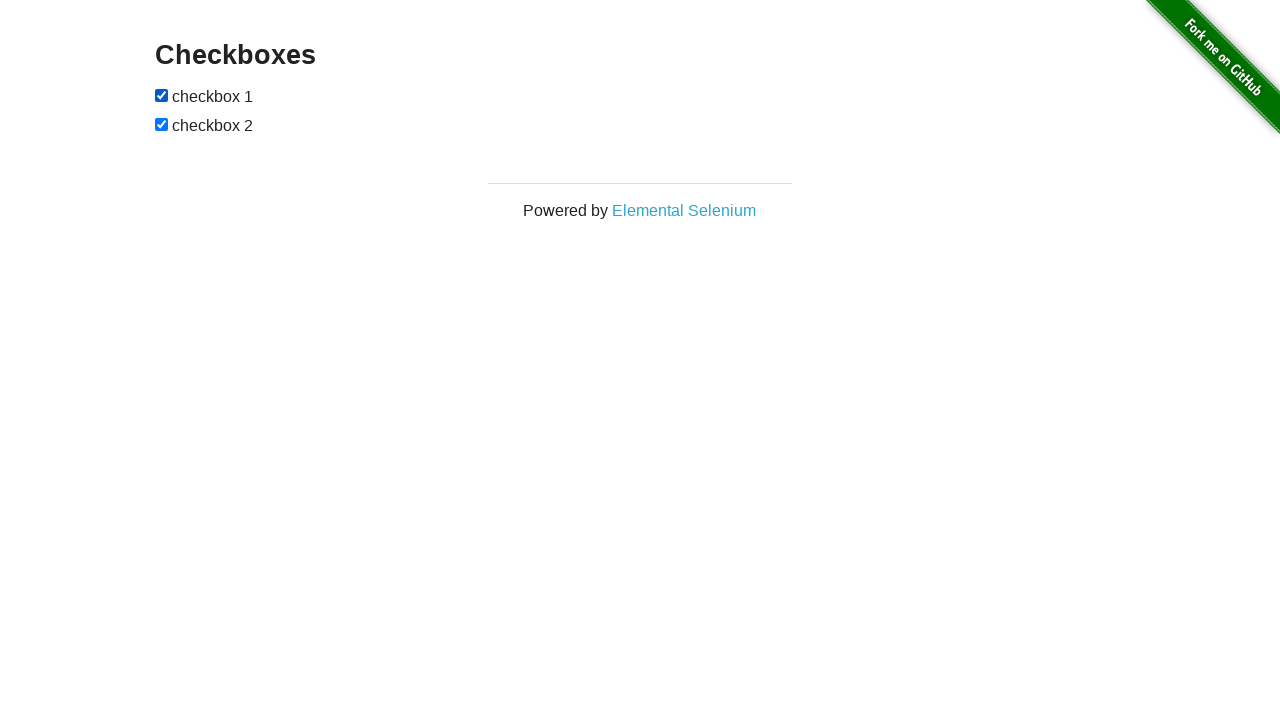